Tests JavaScript prompt box handling by clicking a button to trigger a prompt dialog, then dismissing it

Starting URL: https://chandanachaitanya.github.io/selenium-practice-site/

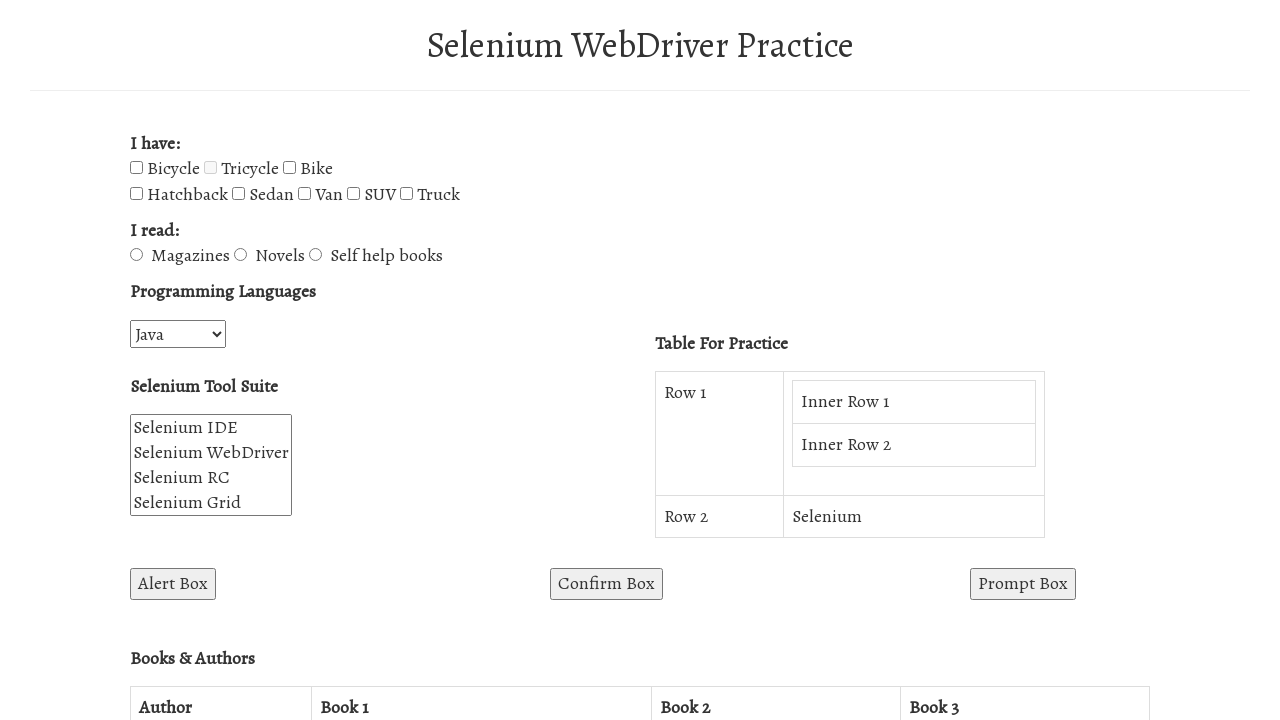

Clicked the prompt box button to trigger JavaScript prompt dialog at (1023, 584) on xpath=//*[@id='promptBox']
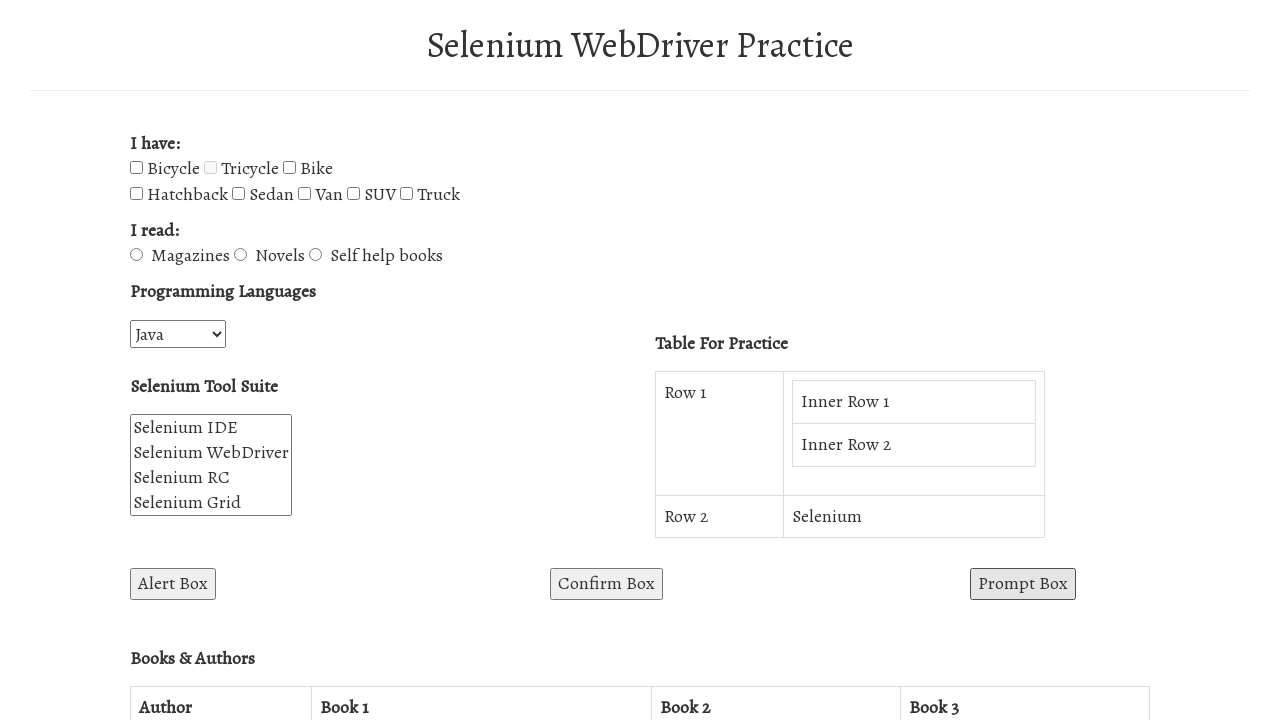

Registered dialog handler to dismiss prompts
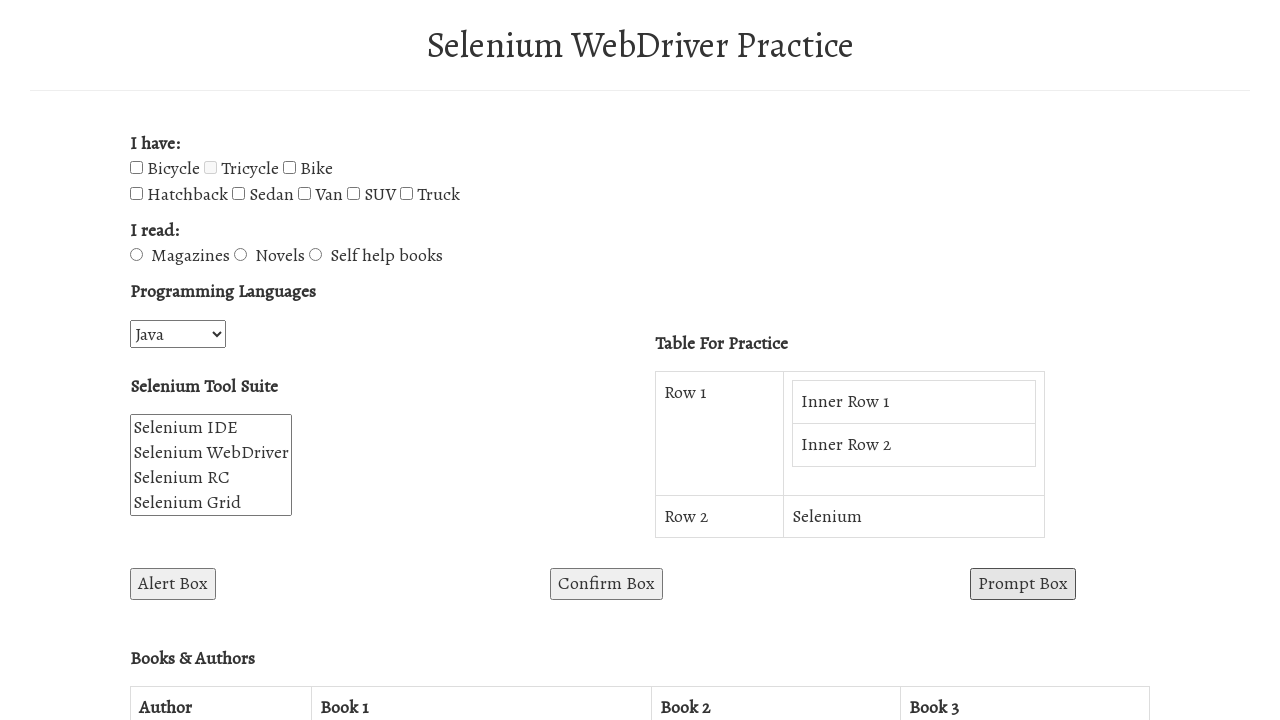

Registered named dialog handler to print and dismiss prompts
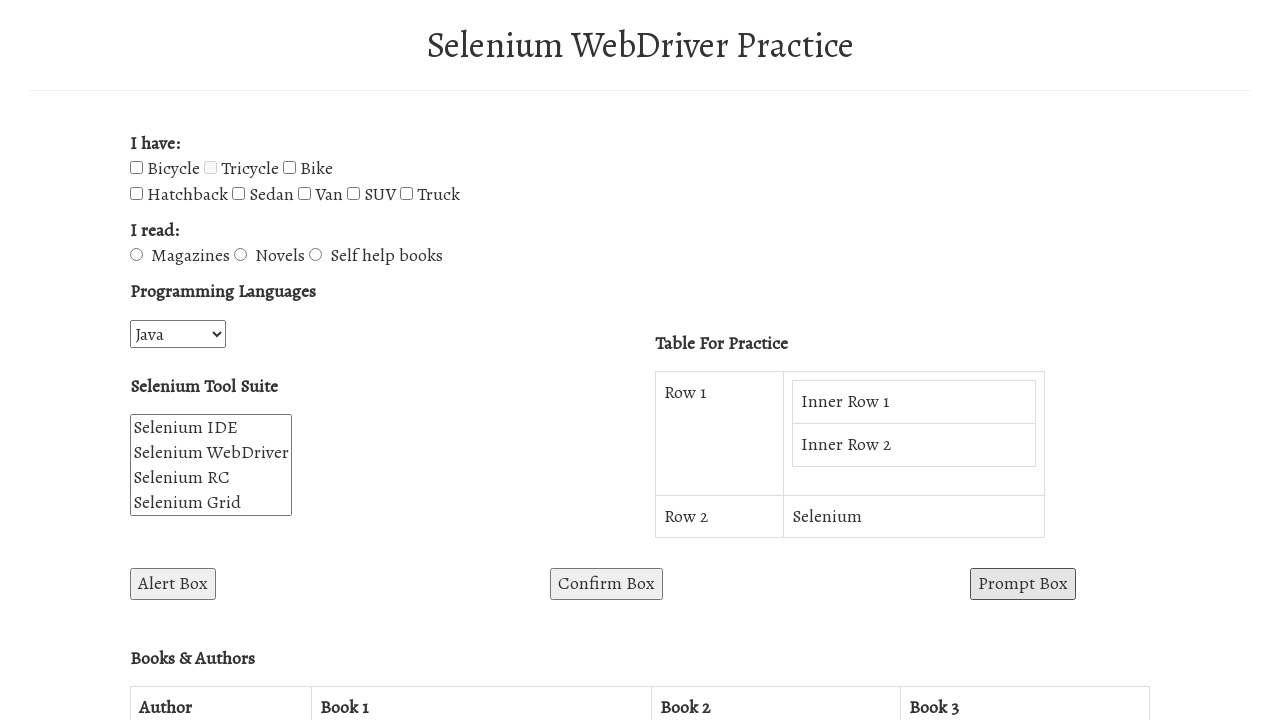

Clicked the prompt box button again to trigger another prompt dialog at (1023, 584) on #promptBox
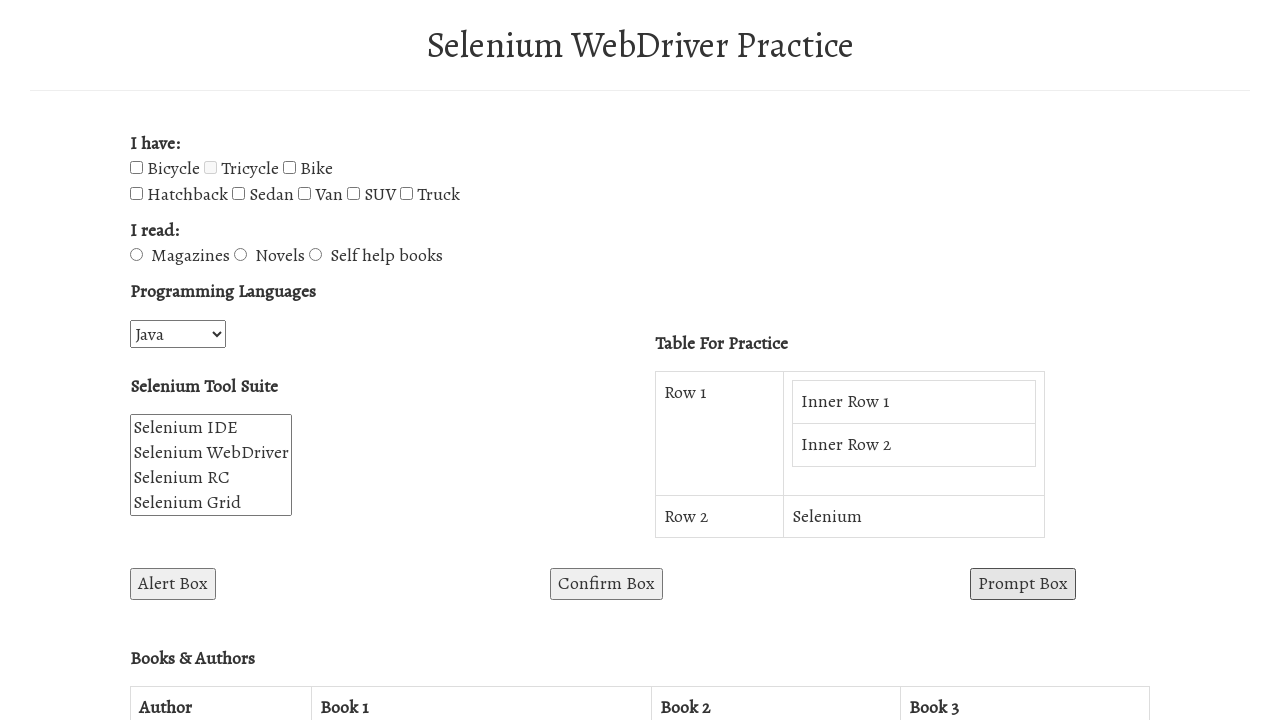

Waited 2 seconds for dialog handling to complete
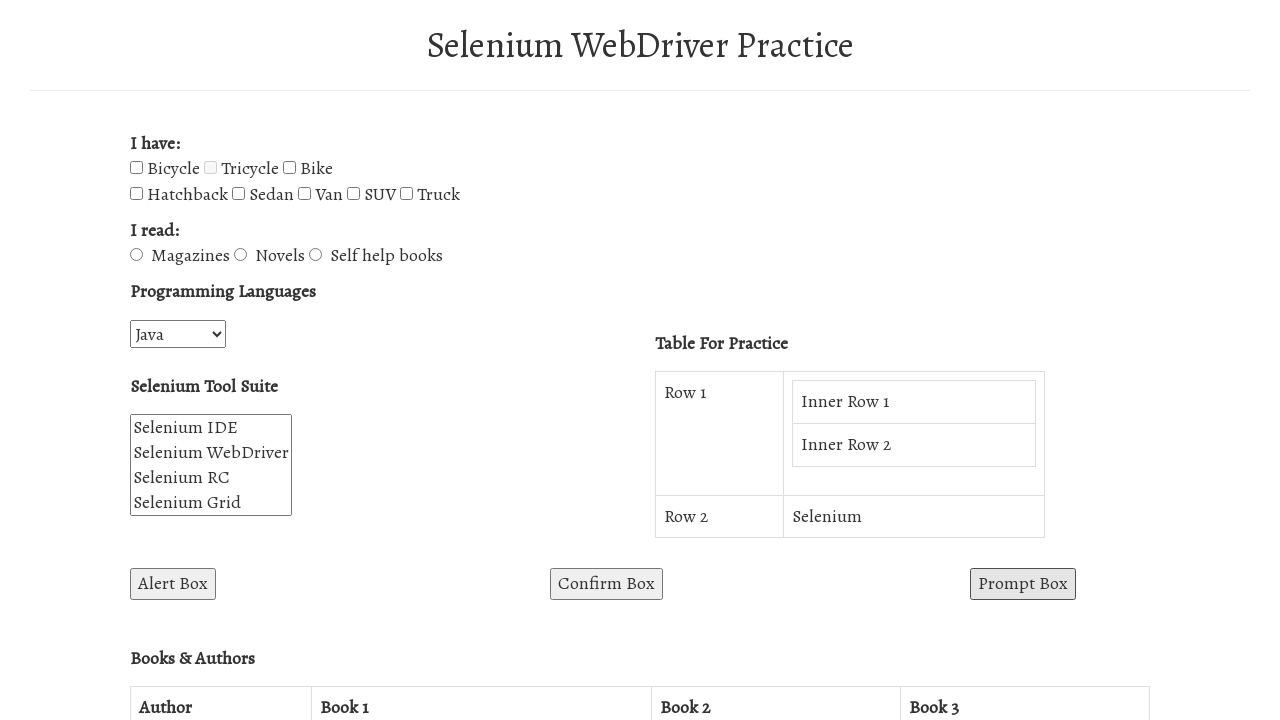

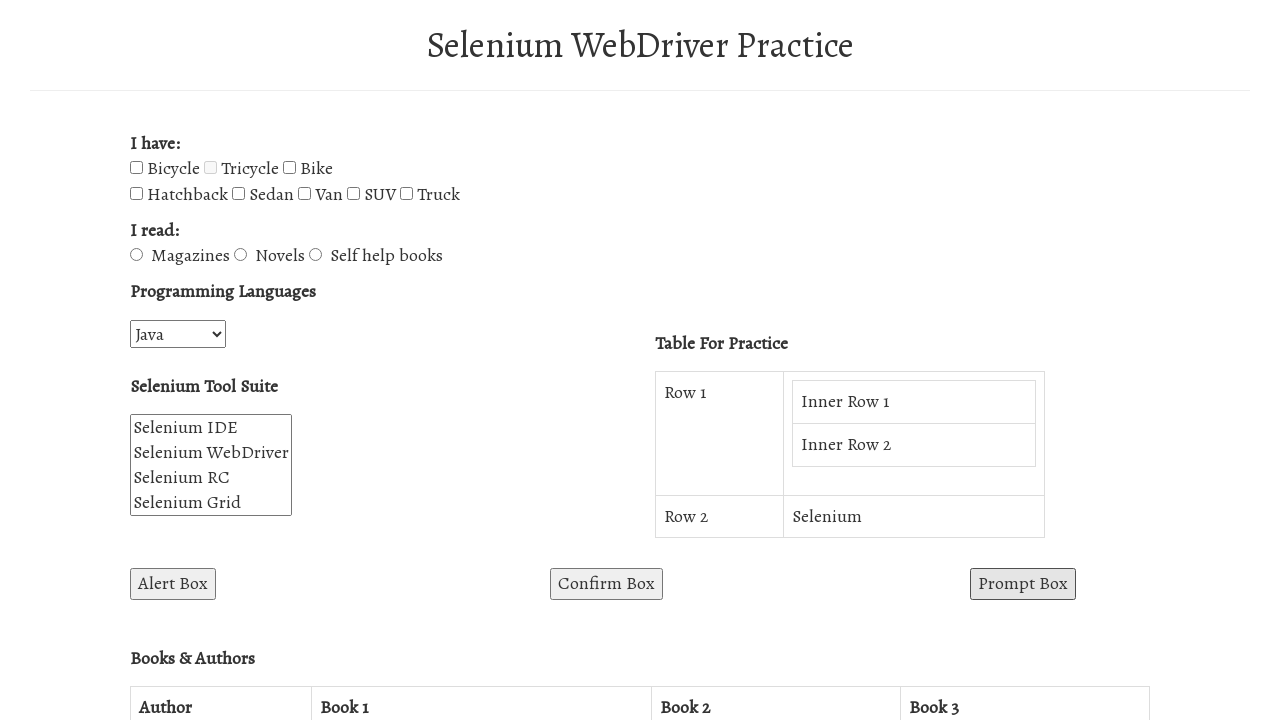